Tests browser window/tab handling by clicking all links that open in new tabs, then switching back to the original window

Starting URL: https://www.selenium.dev/

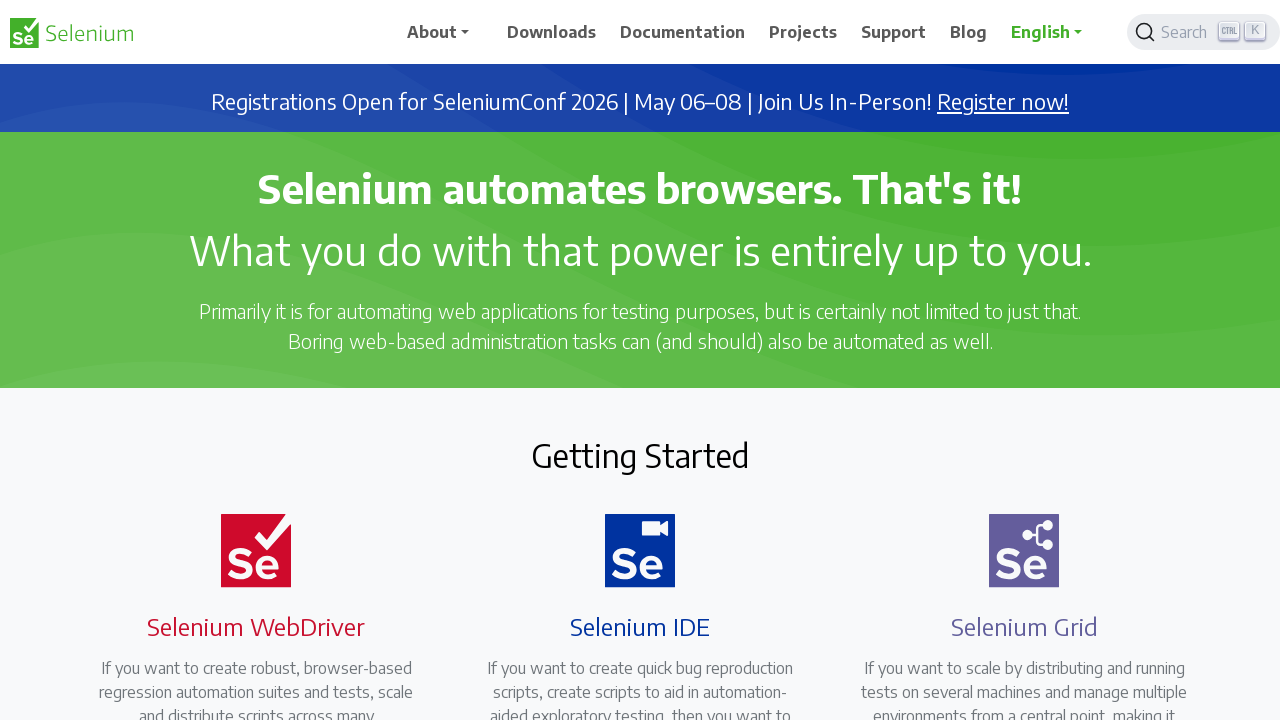

Stored reference to original page
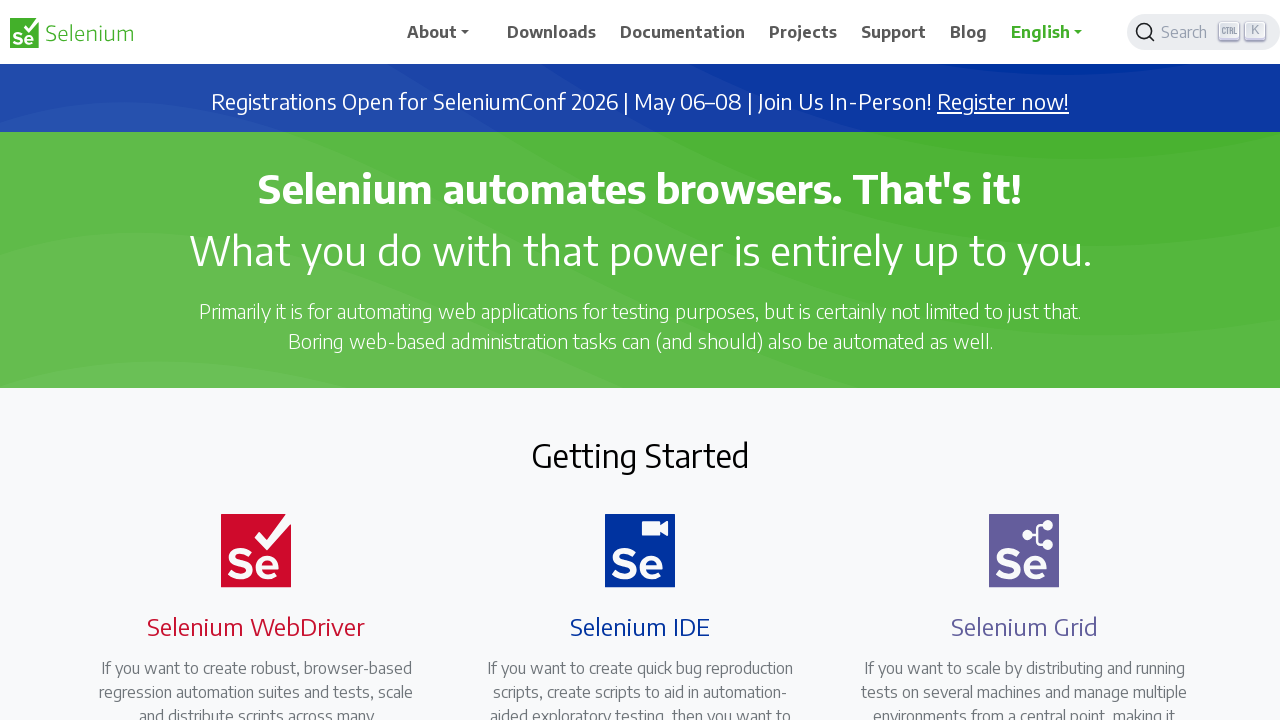

Found all links with target='_blank' attribute
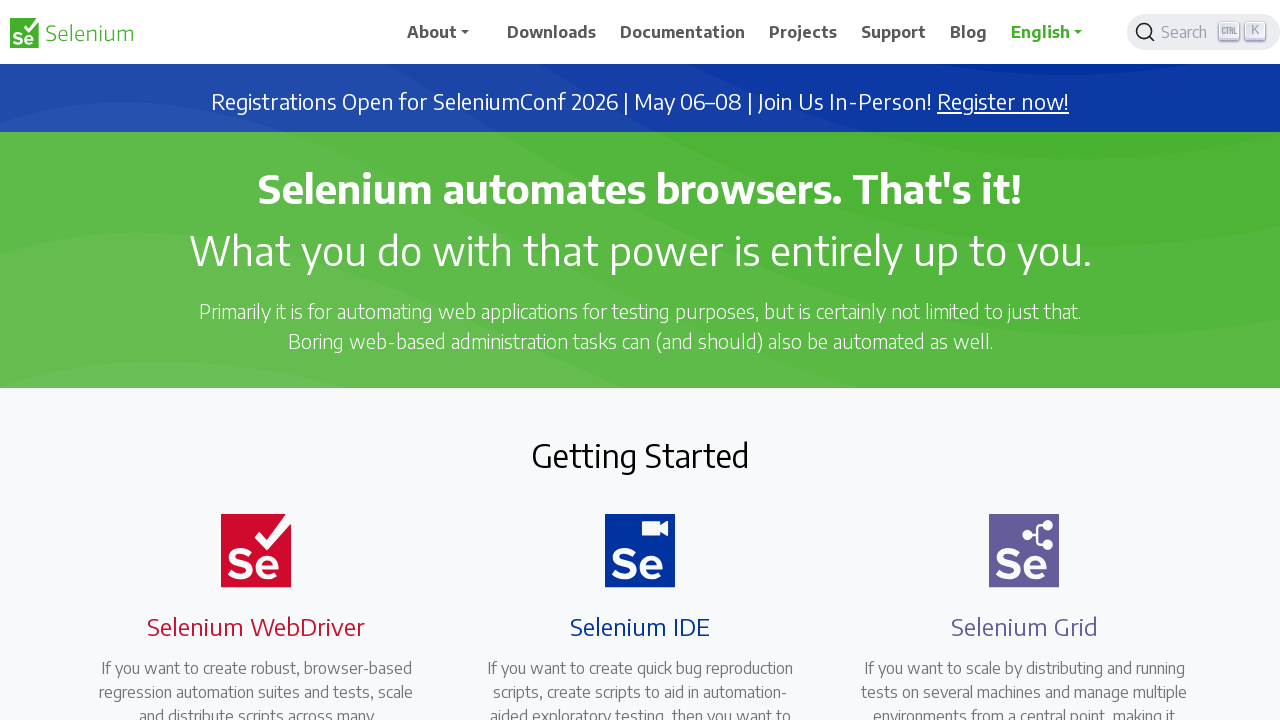

Clicked a link to open in new tab at (1003, 102) on xpath=//a[@target='_blank'] >> nth=0
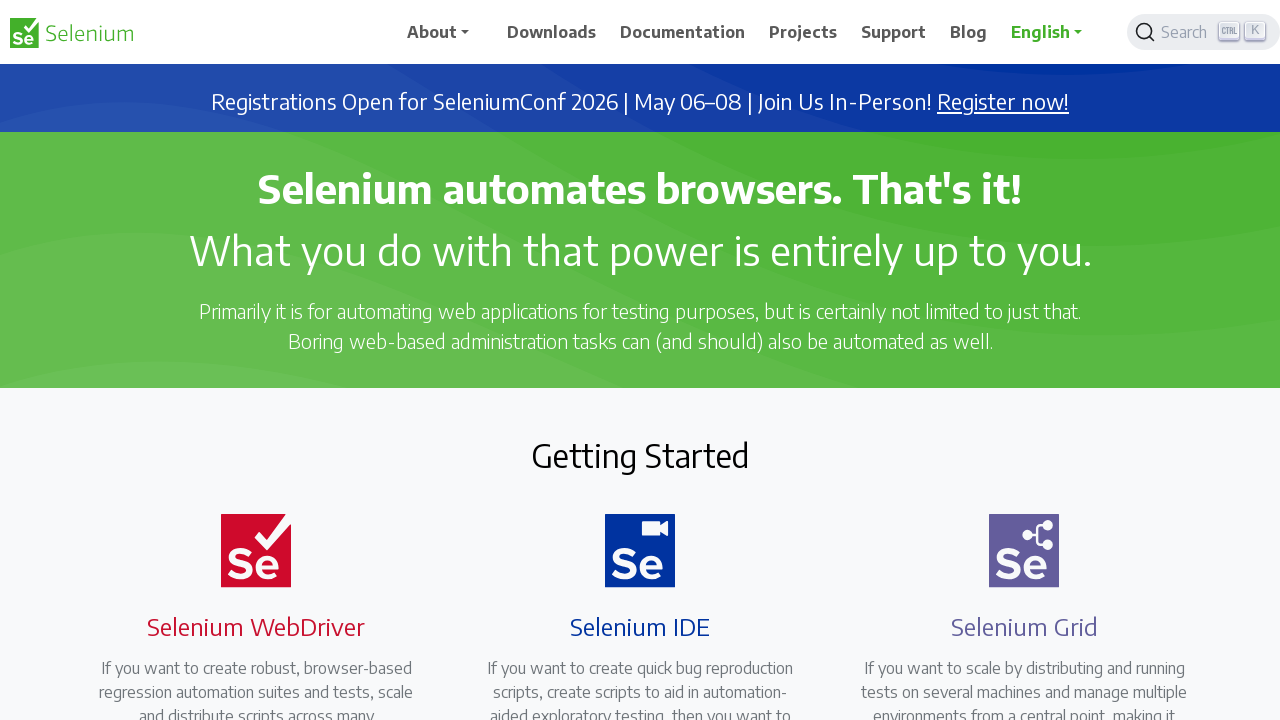

Clicked a link to open in new tab at (687, 409) on xpath=//a[@target='_blank'] >> nth=1
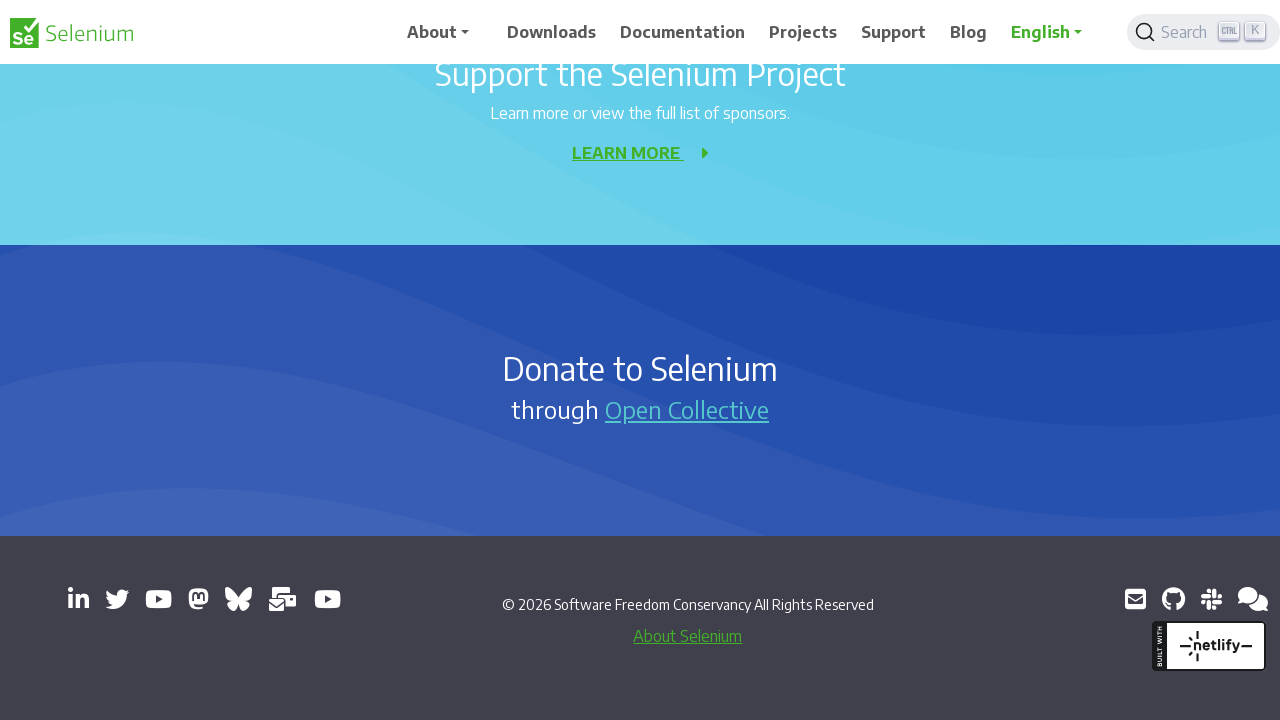

Clicked a link to open in new tab at (78, 599) on xpath=//a[@target='_blank'] >> nth=2
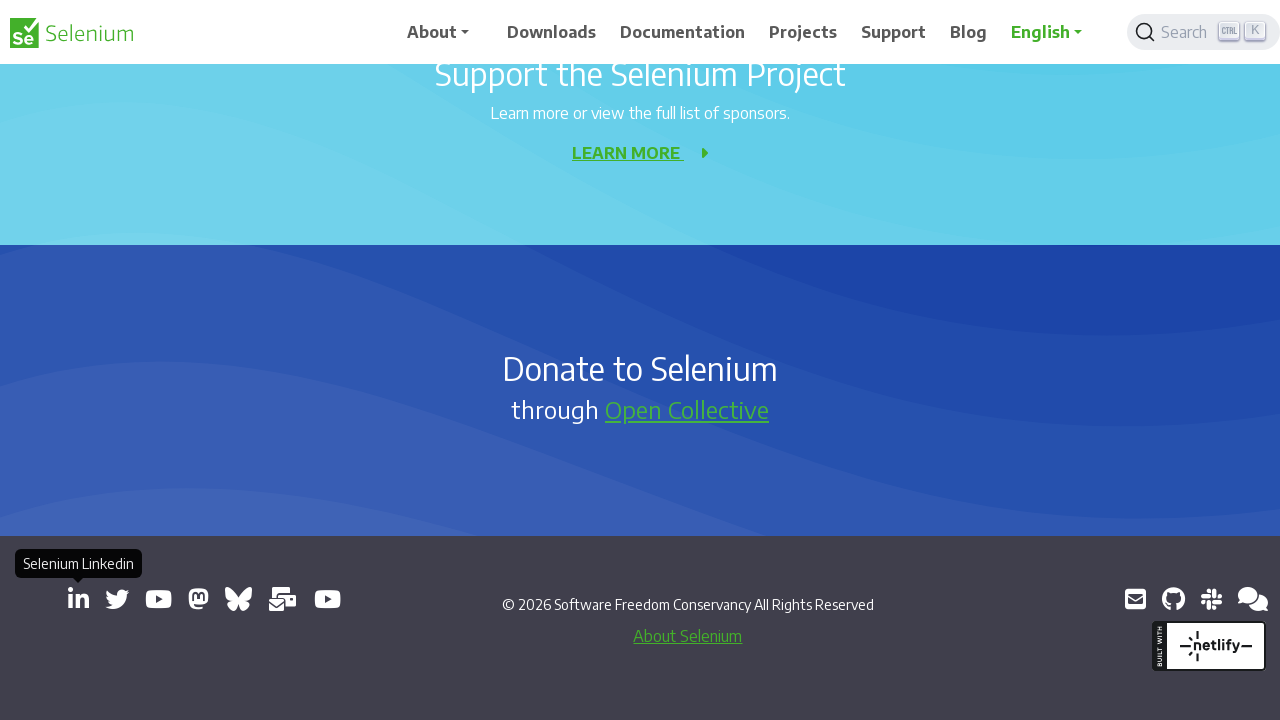

Clicked a link to open in new tab at (117, 599) on xpath=//a[@target='_blank'] >> nth=3
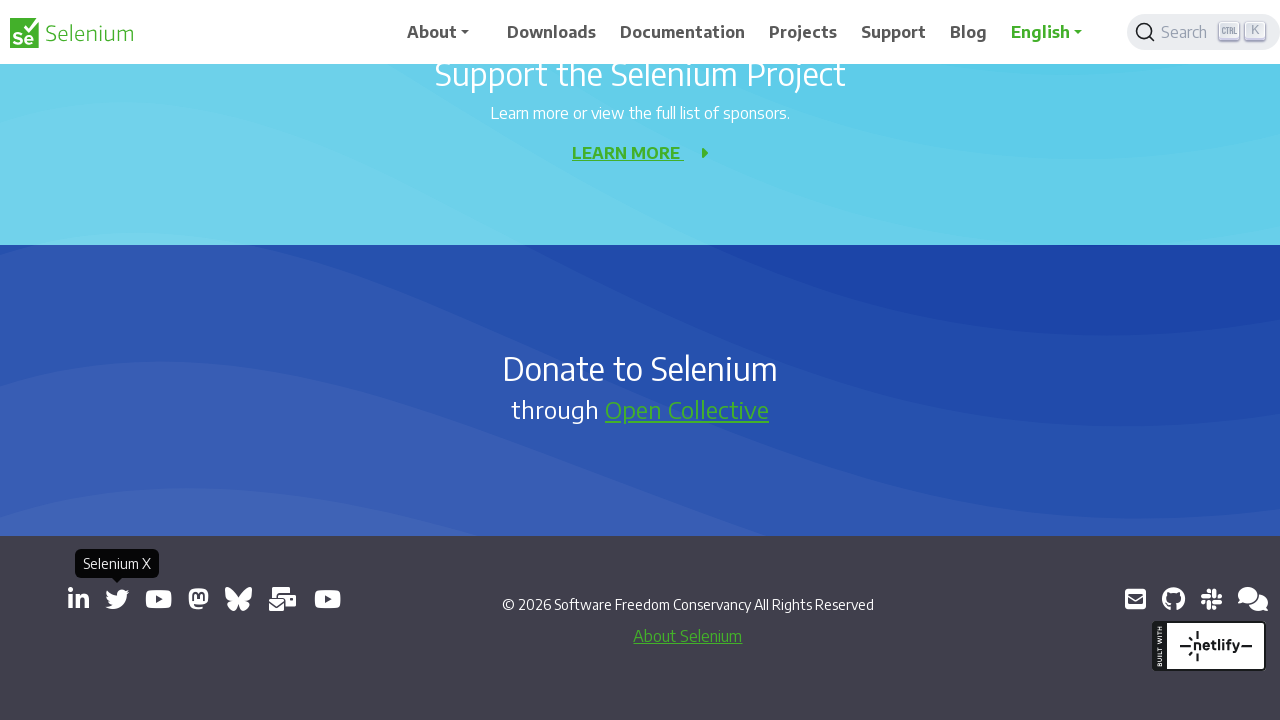

Clicked a link to open in new tab at (158, 599) on xpath=//a[@target='_blank'] >> nth=4
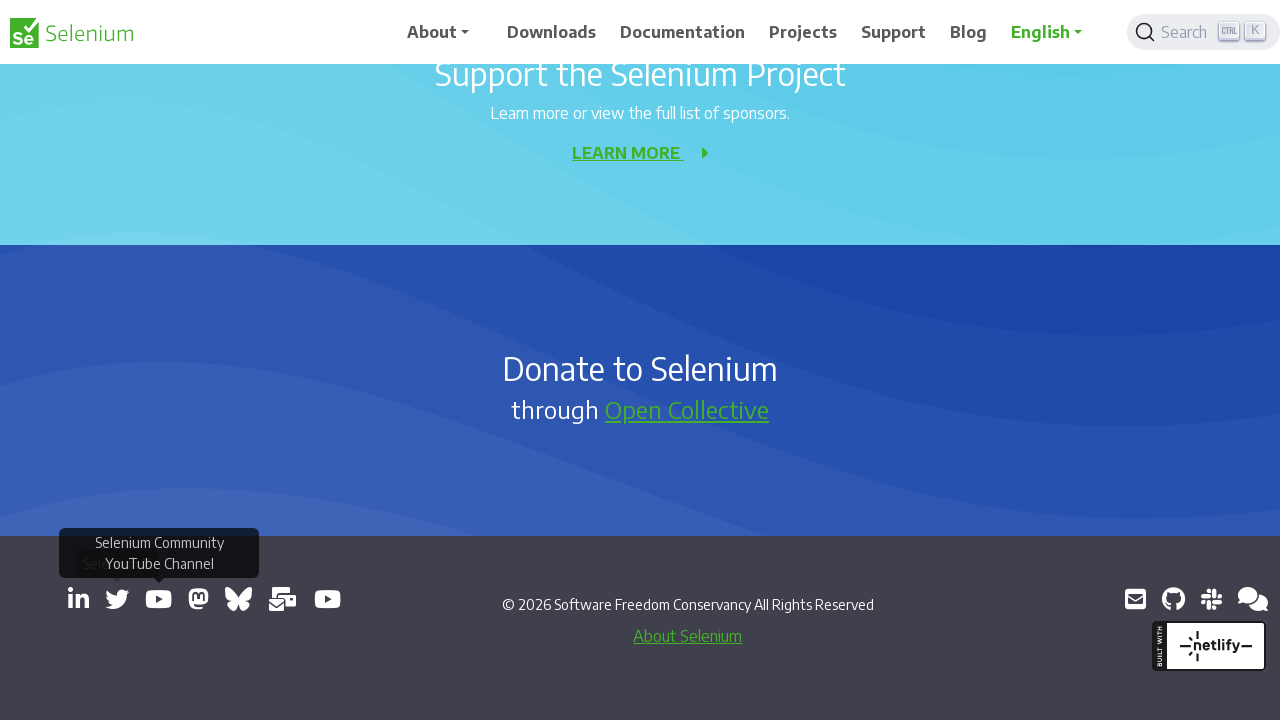

Clicked a link to open in new tab at (198, 599) on xpath=//a[@target='_blank'] >> nth=5
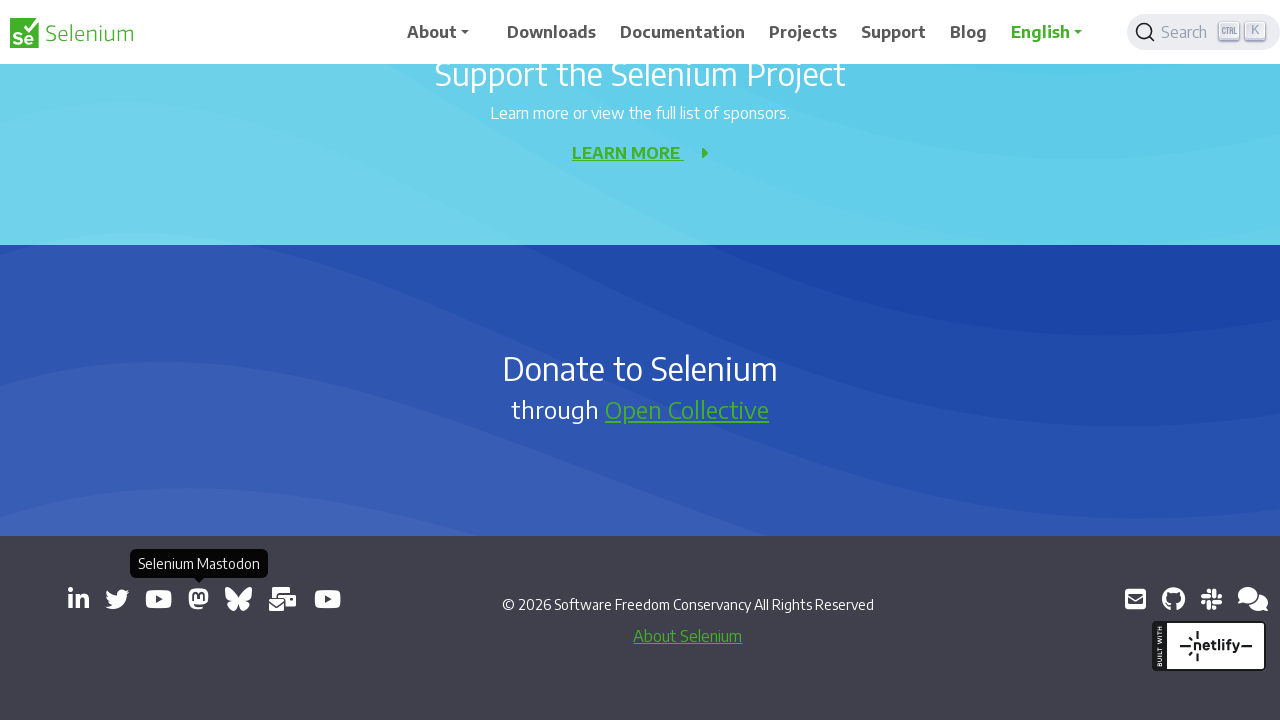

Clicked a link to open in new tab at (238, 599) on xpath=//a[@target='_blank'] >> nth=6
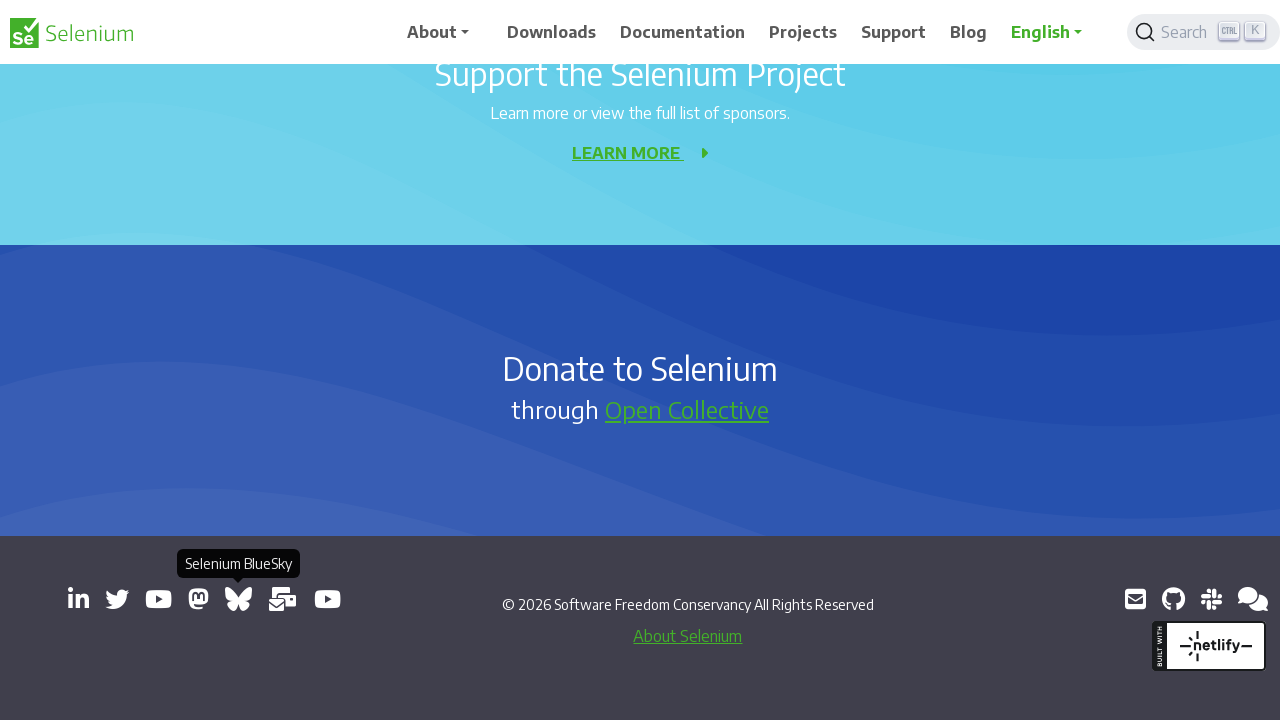

Clicked a link to open in new tab at (283, 599) on xpath=//a[@target='_blank'] >> nth=7
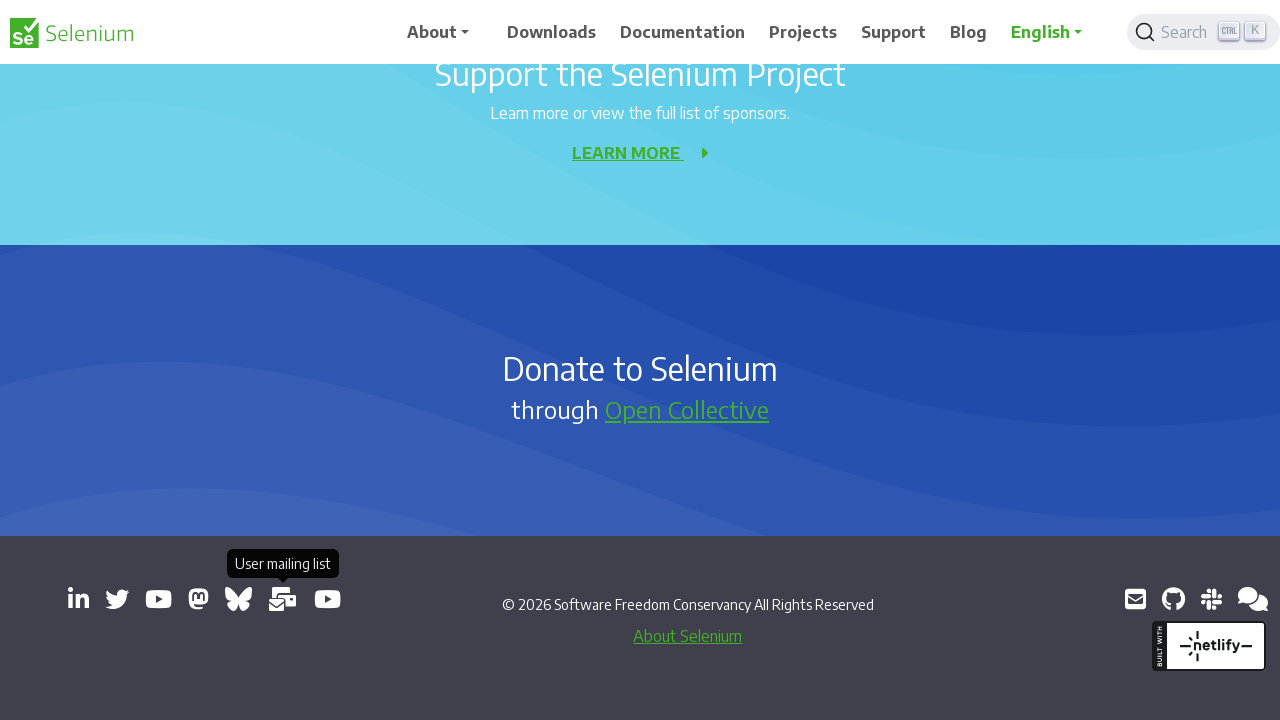

Clicked a link to open in new tab at (328, 599) on xpath=//a[@target='_blank'] >> nth=8
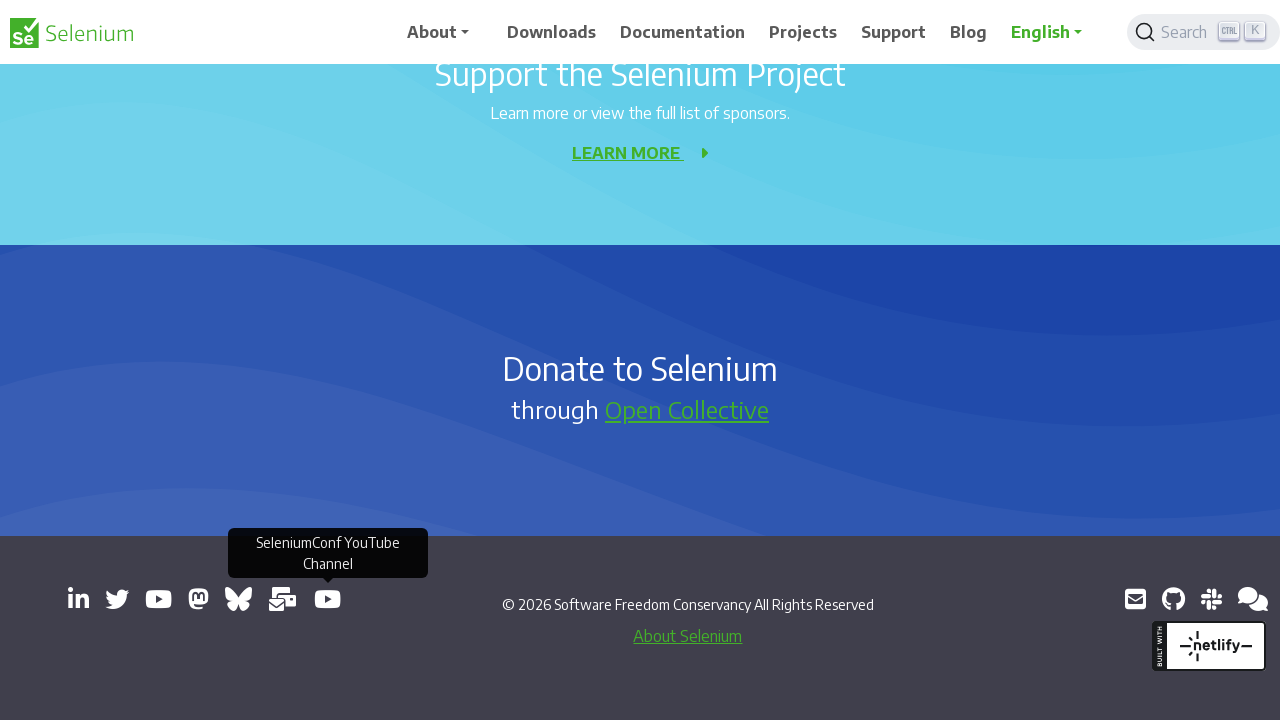

Clicked a link to open in new tab at (1135, 599) on xpath=//a[@target='_blank'] >> nth=9
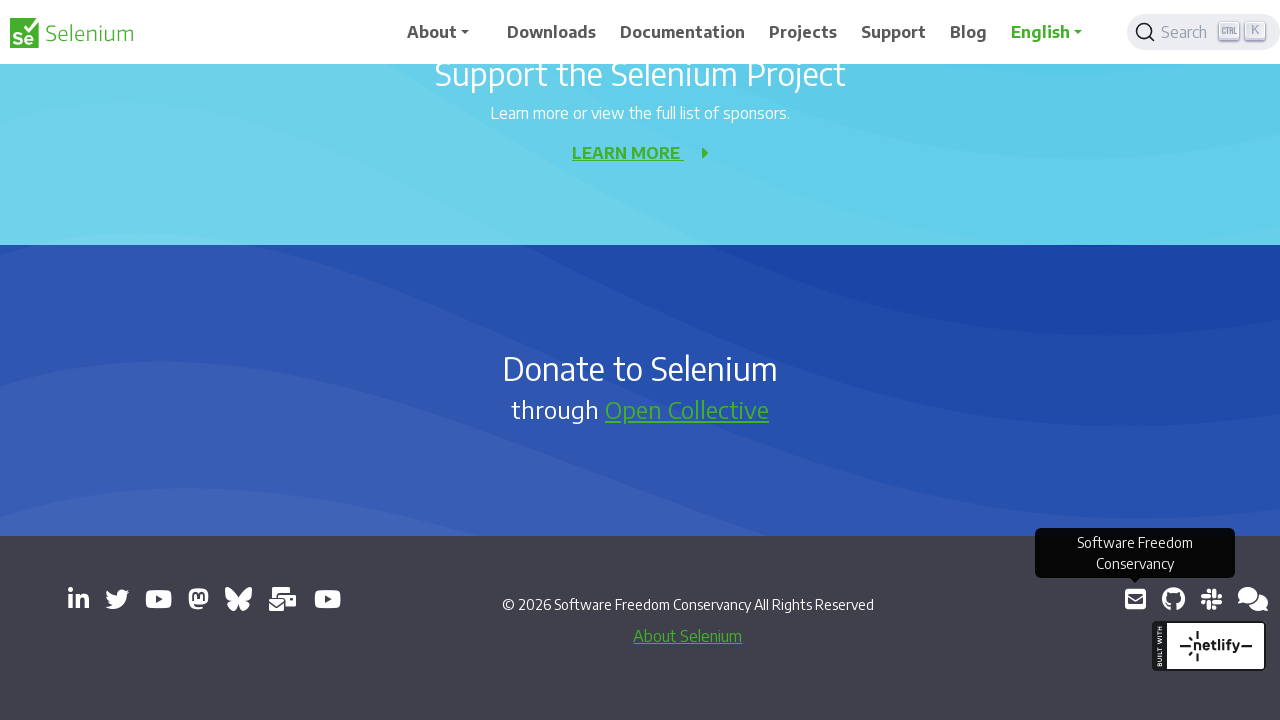

Clicked a link to open in new tab at (1173, 599) on xpath=//a[@target='_blank'] >> nth=10
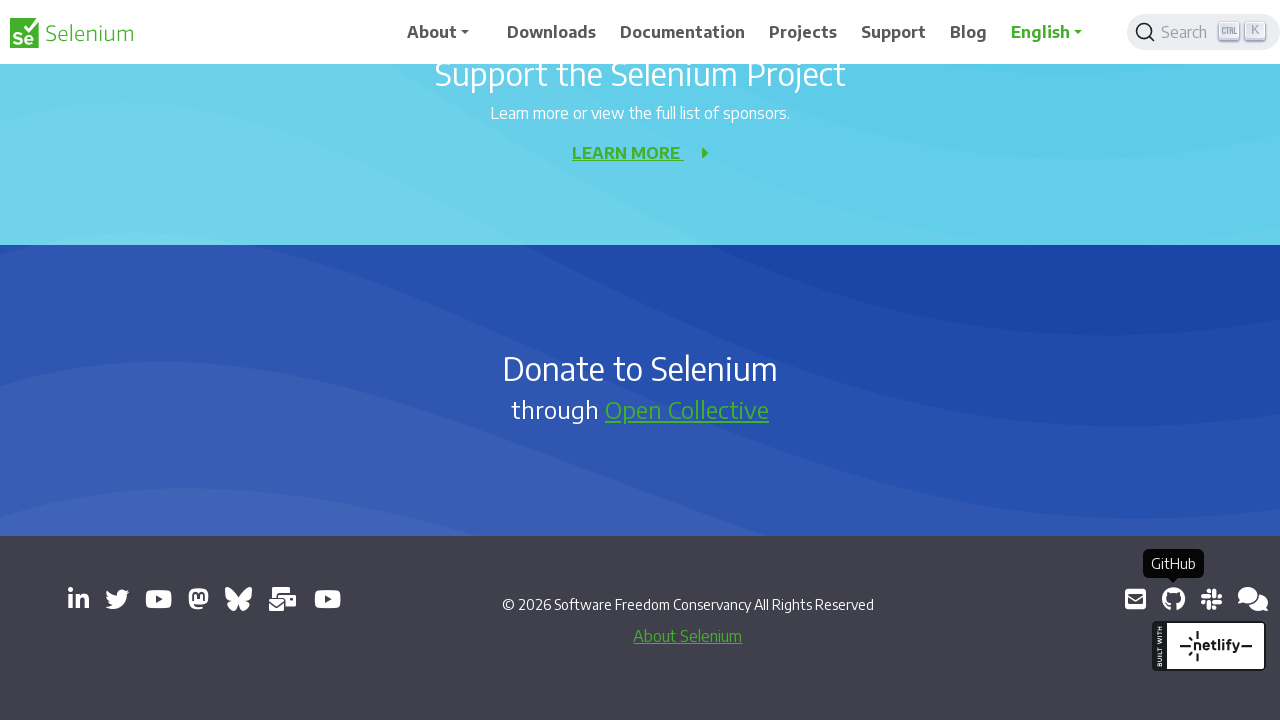

Clicked a link to open in new tab at (1211, 599) on xpath=//a[@target='_blank'] >> nth=11
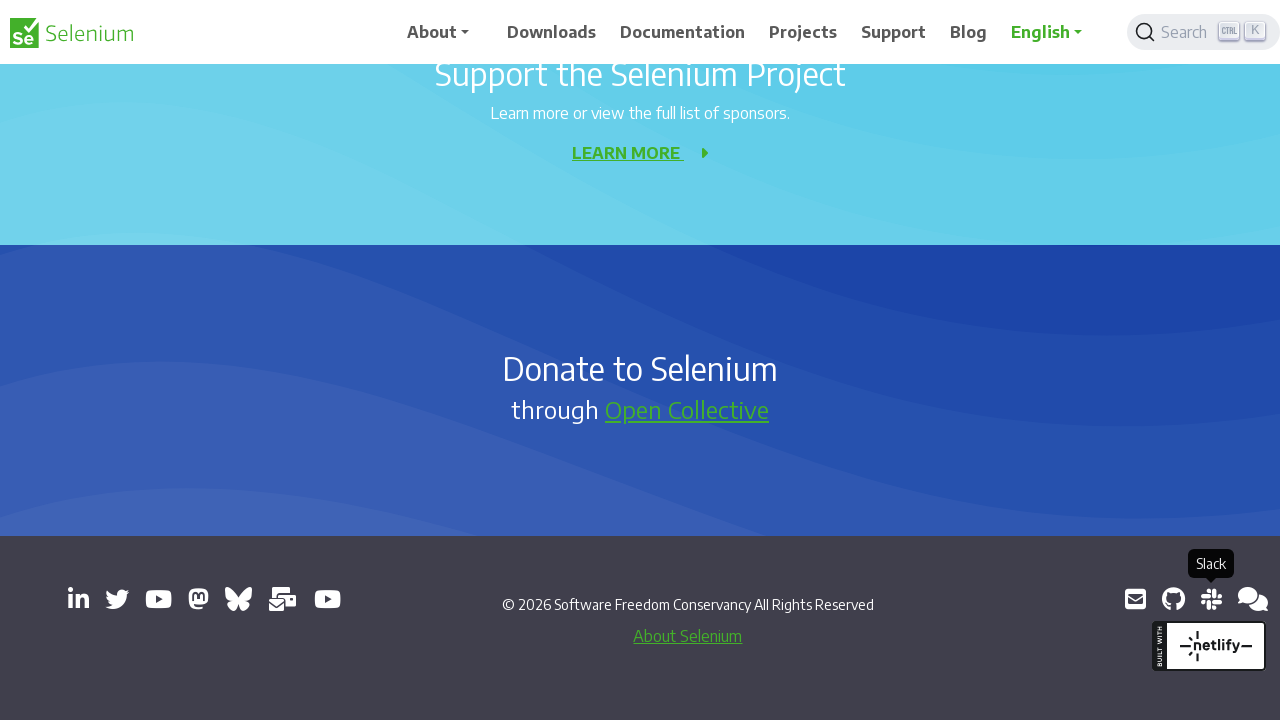

Clicked a link to open in new tab at (1253, 599) on xpath=//a[@target='_blank'] >> nth=12
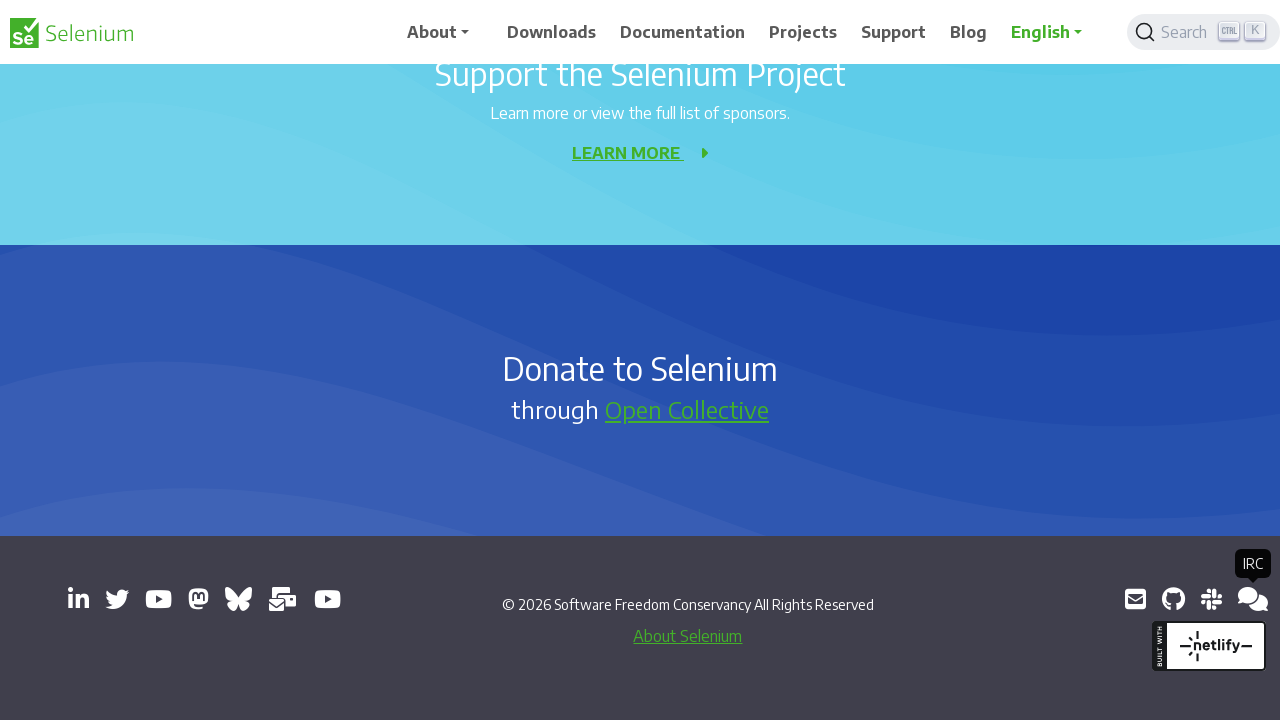

Clicked a link to open in new tab at (1248, 599) on xpath=//a[@target='_blank'] >> nth=13
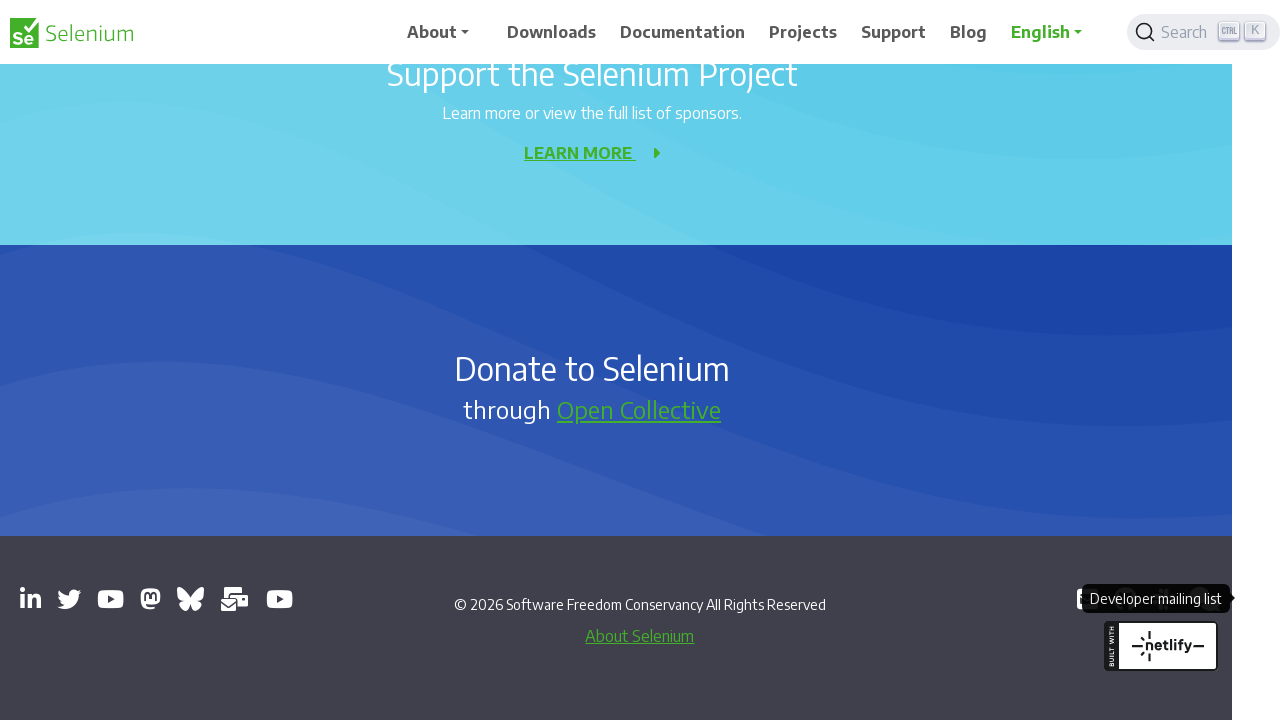

Waited 2 seconds for new tabs to open
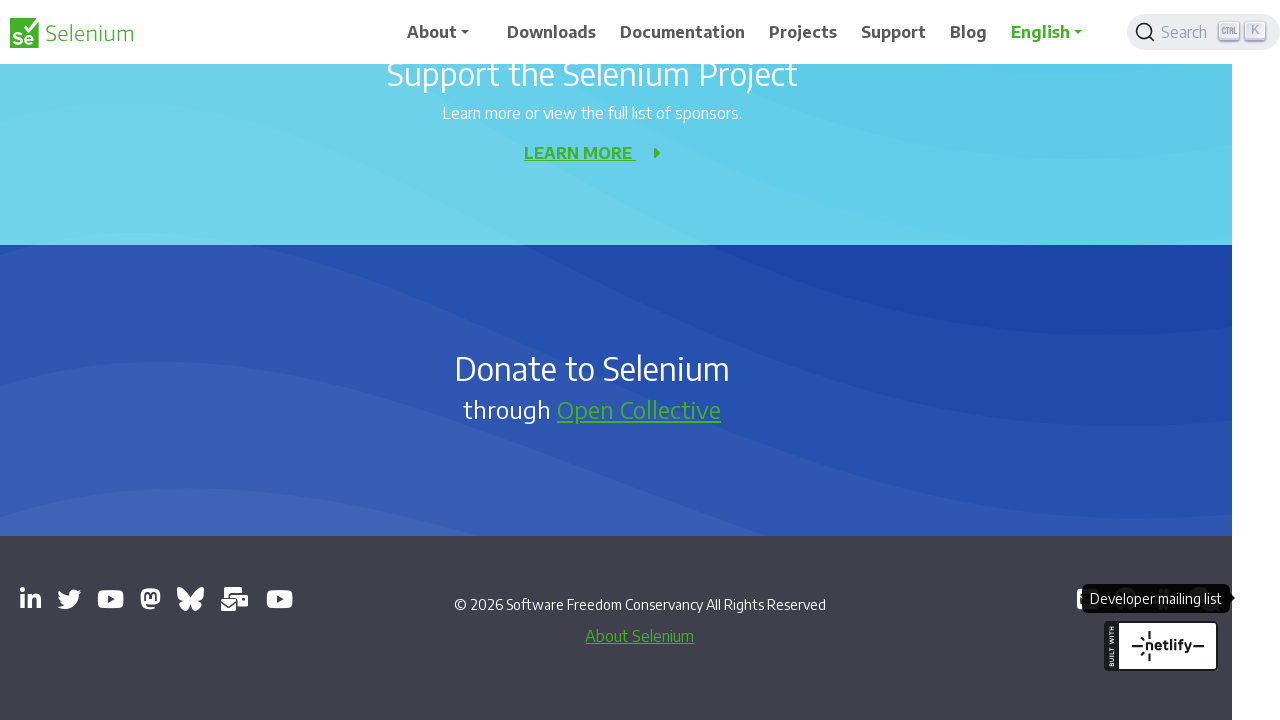

Retrieved all pages/tabs from context
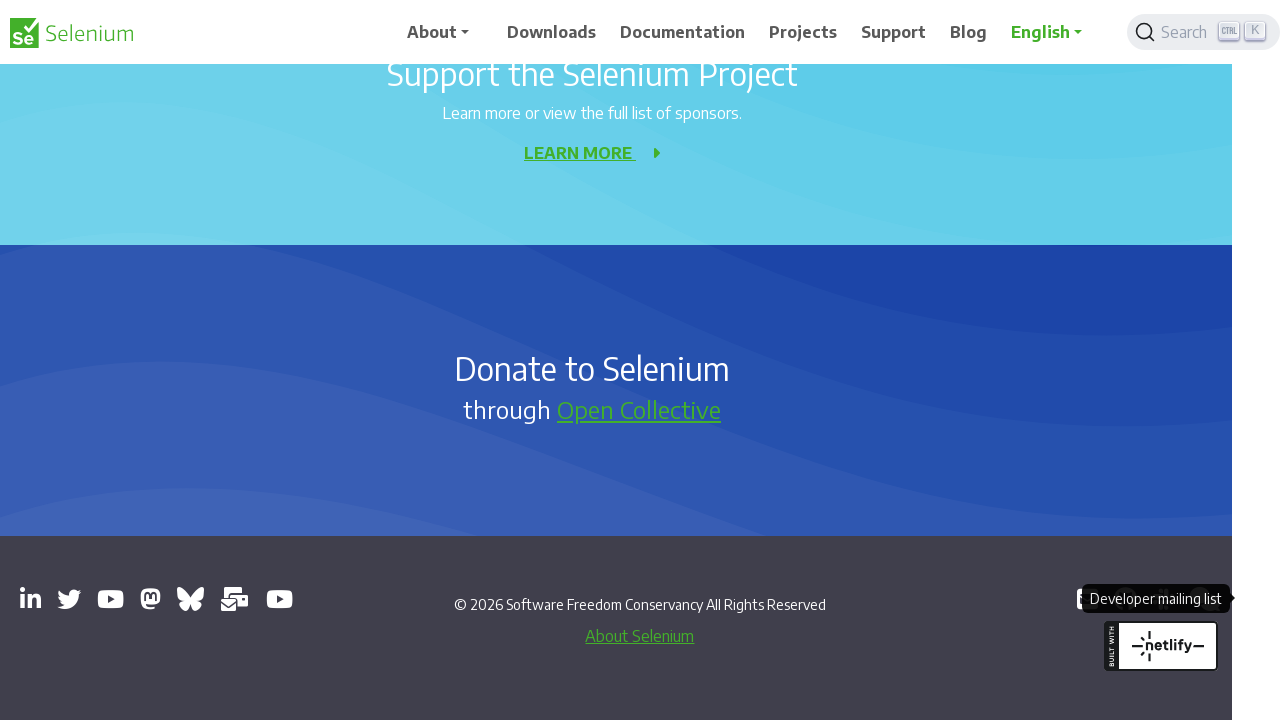

Printed all page URLs for debugging
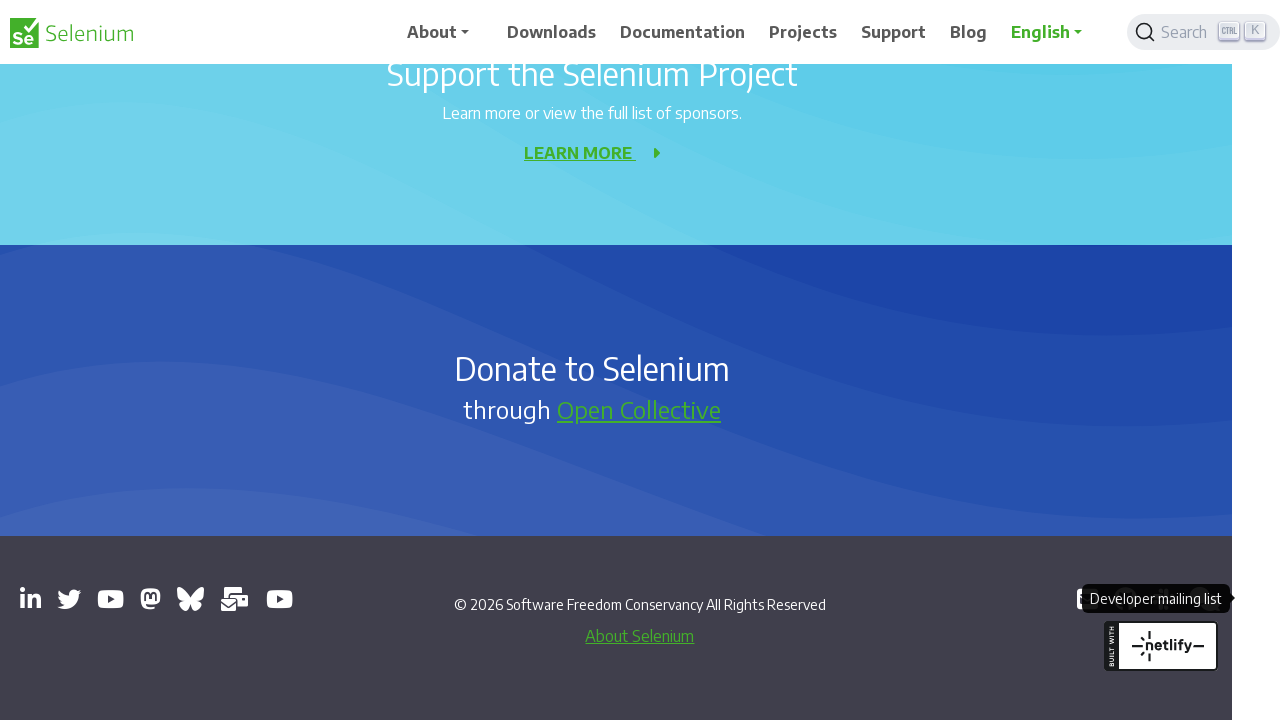

Switched back to original page
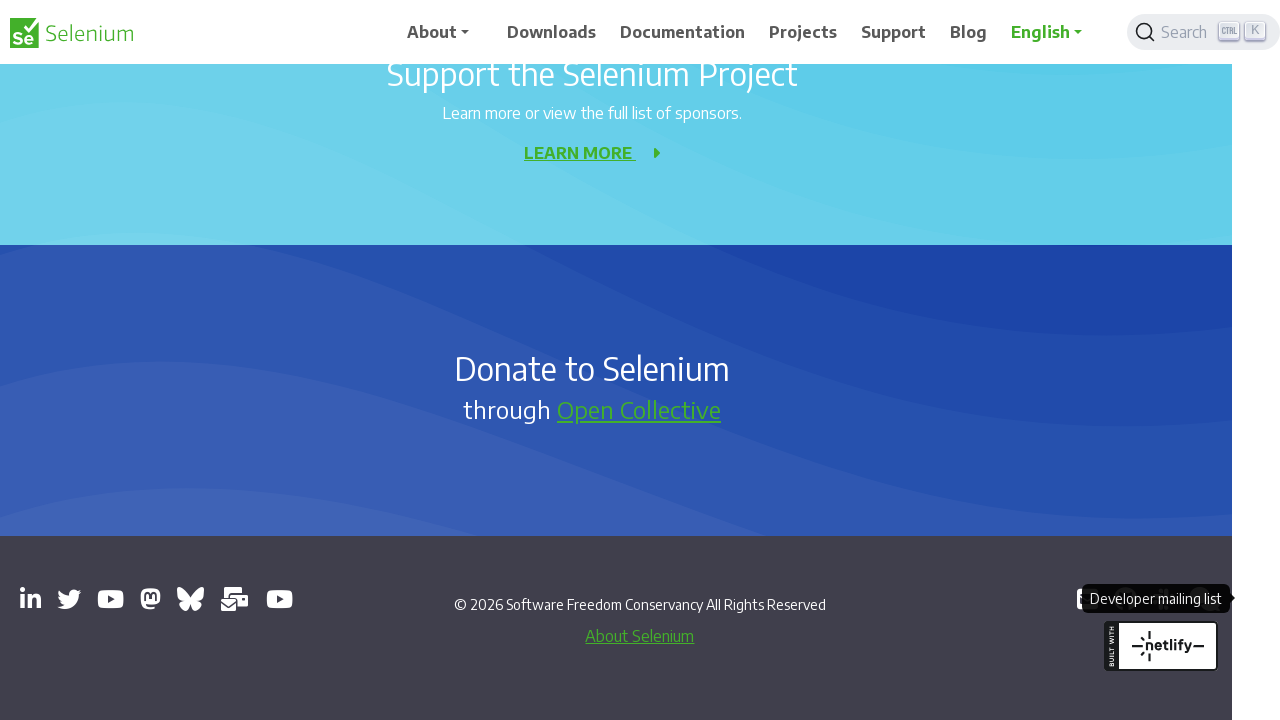

Waited 2 seconds to observe result
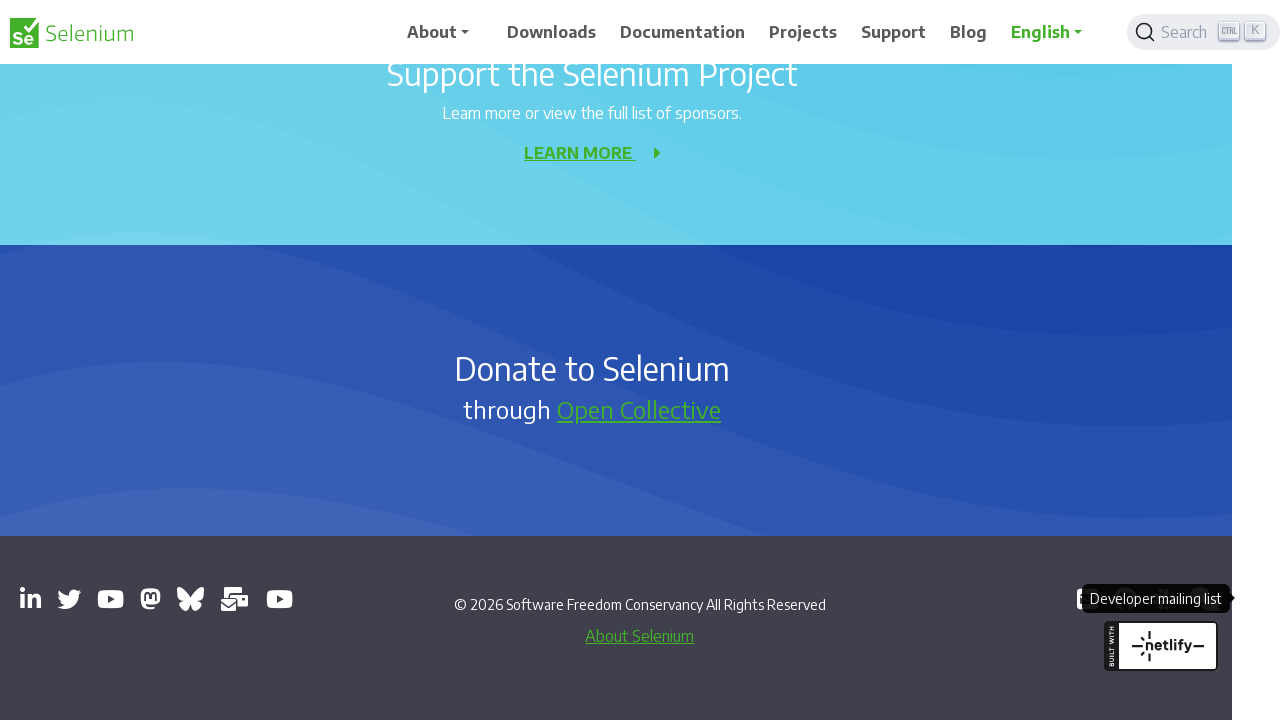

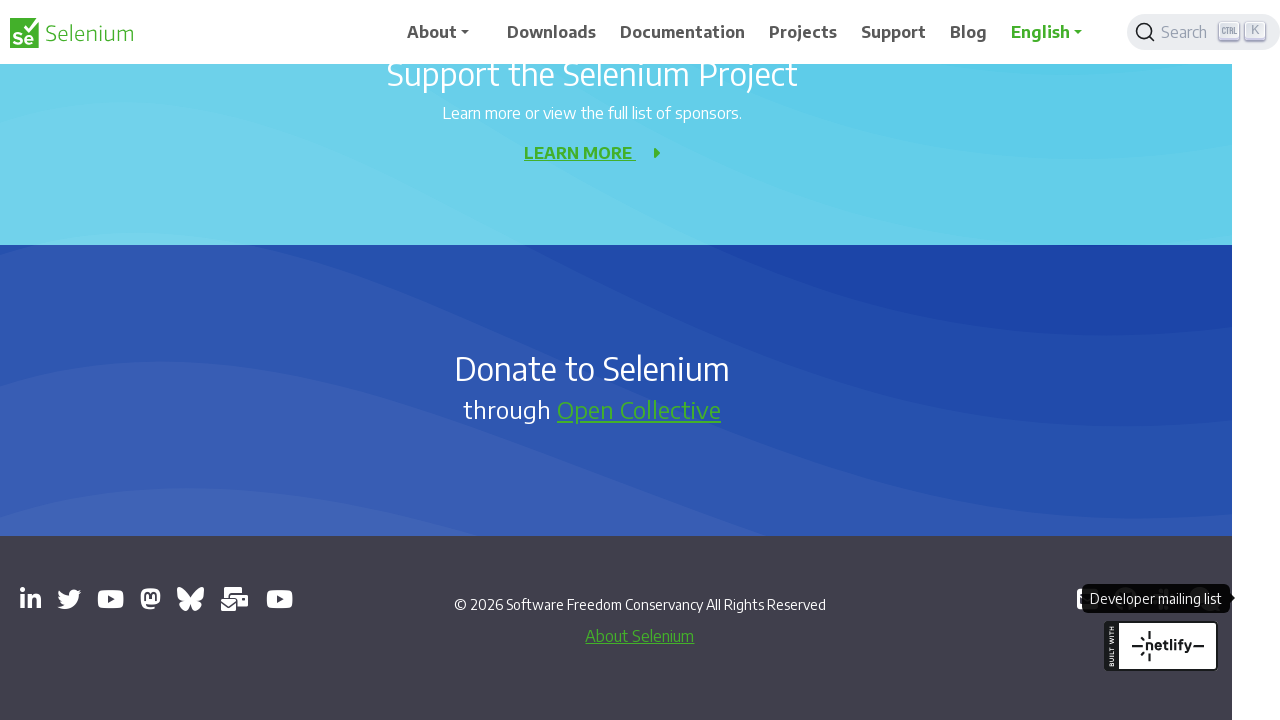